Tests browser window handling by clicking a link to open a new window, switching between the parent and child windows, and verifying content is accessible in both windows.

Starting URL: https://the-internet.herokuapp.com/

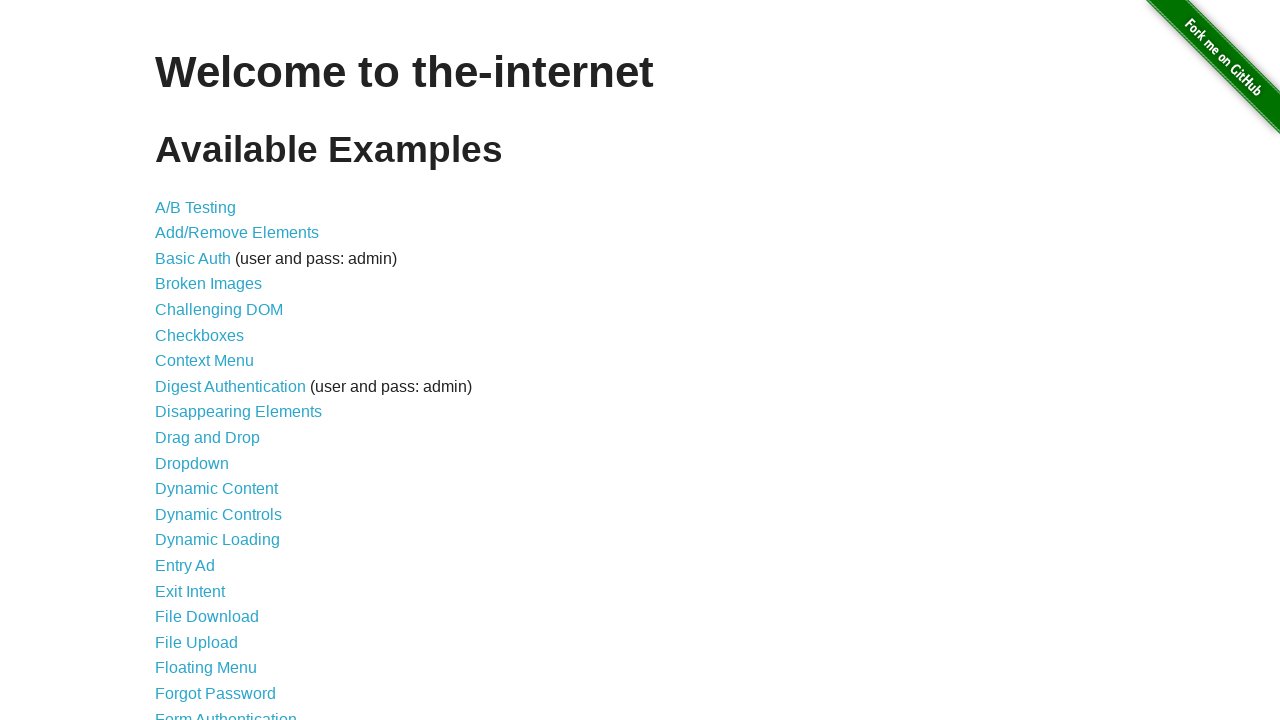

Clicked on 'Multiple Windows' link to navigate to window handling page at (218, 369) on a[href='/windows']
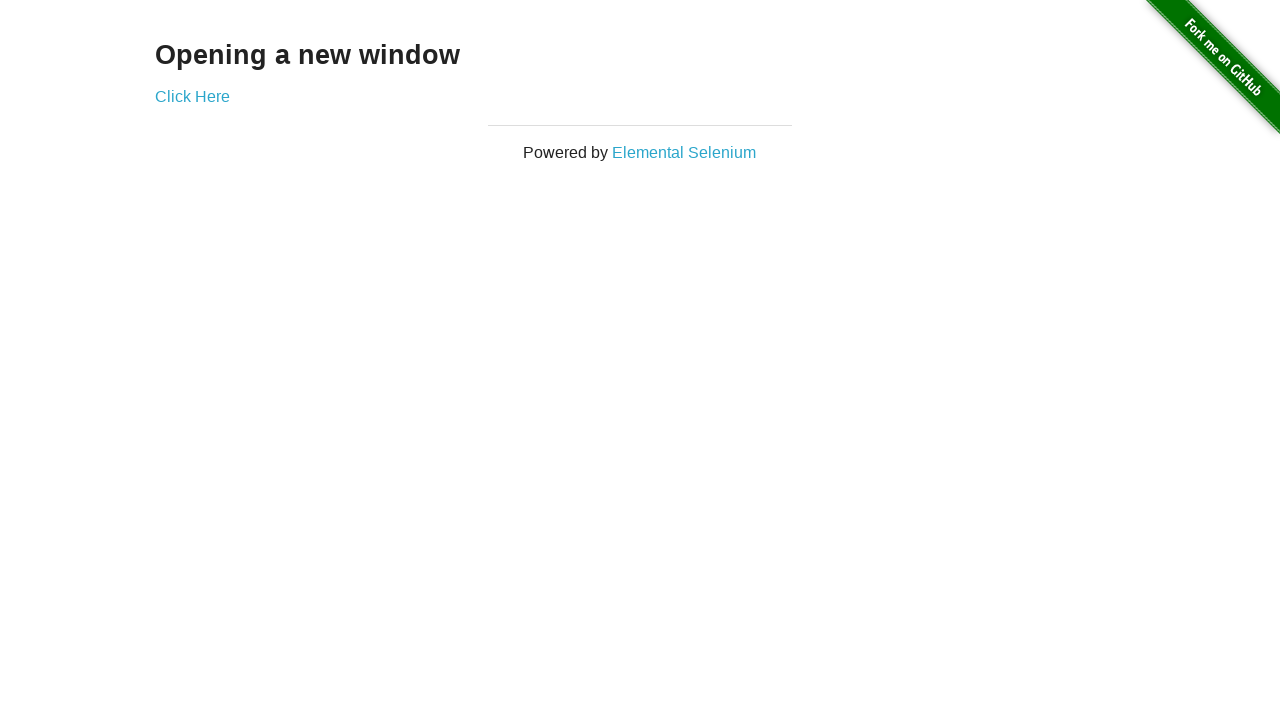

Clicked 'Click Here' link to open new window at (192, 96) on a[href='/windows/new']
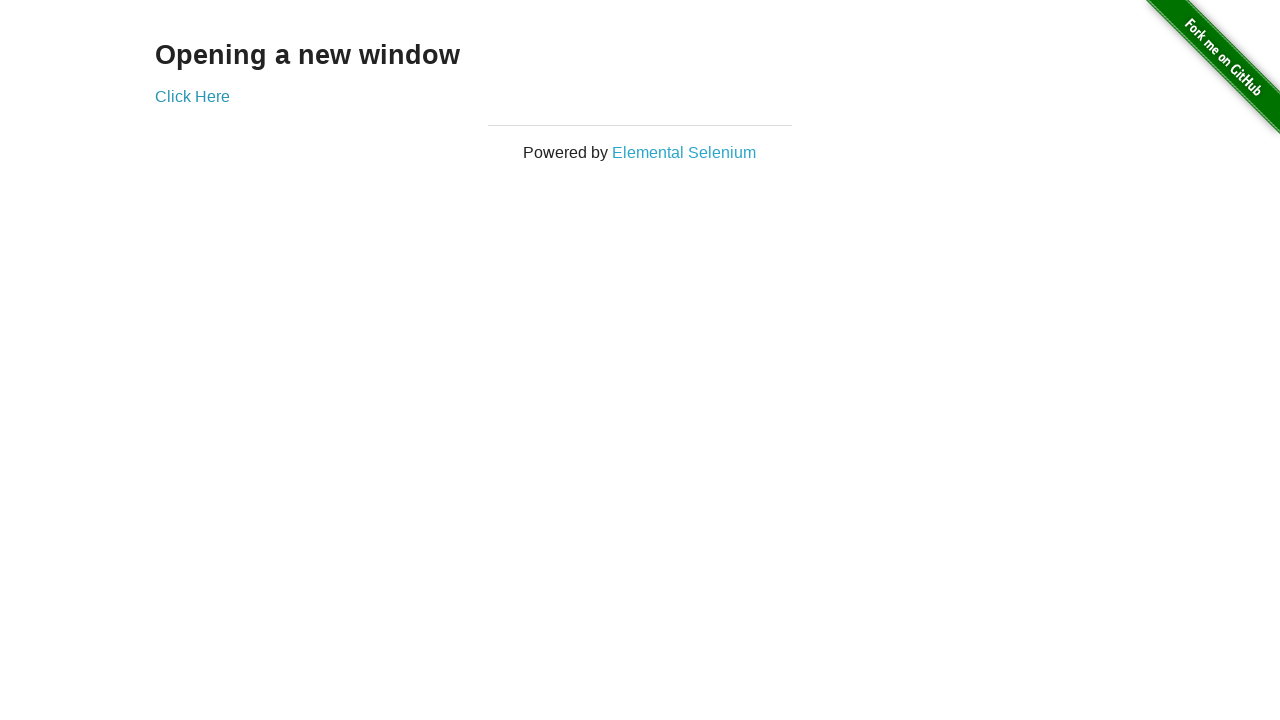

Retrieved new child window page object
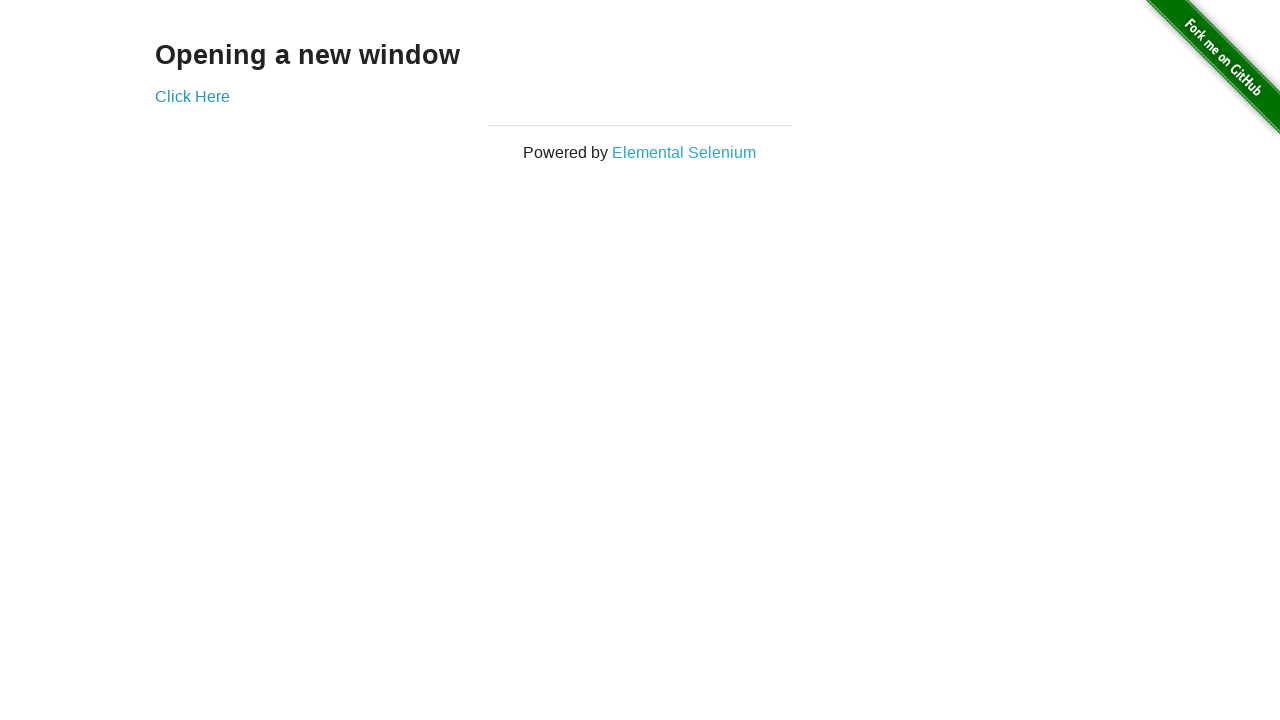

Child window finished loading
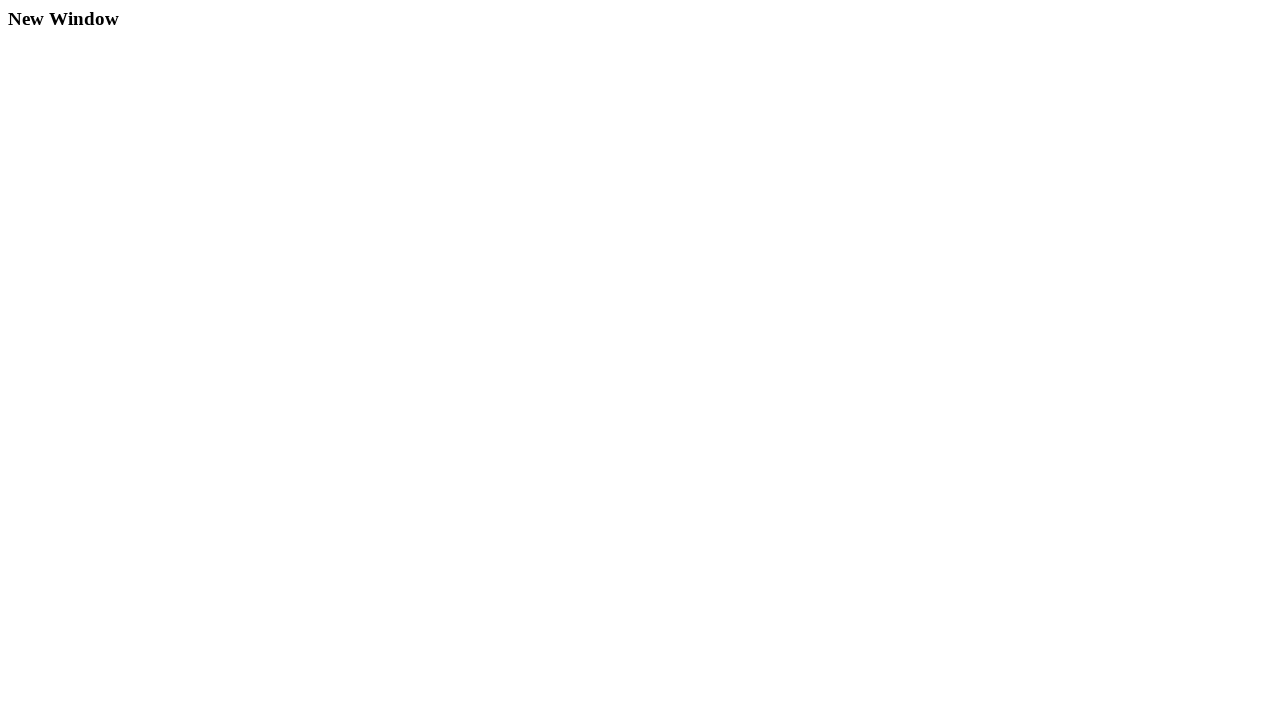

Verified content in child window - found header element
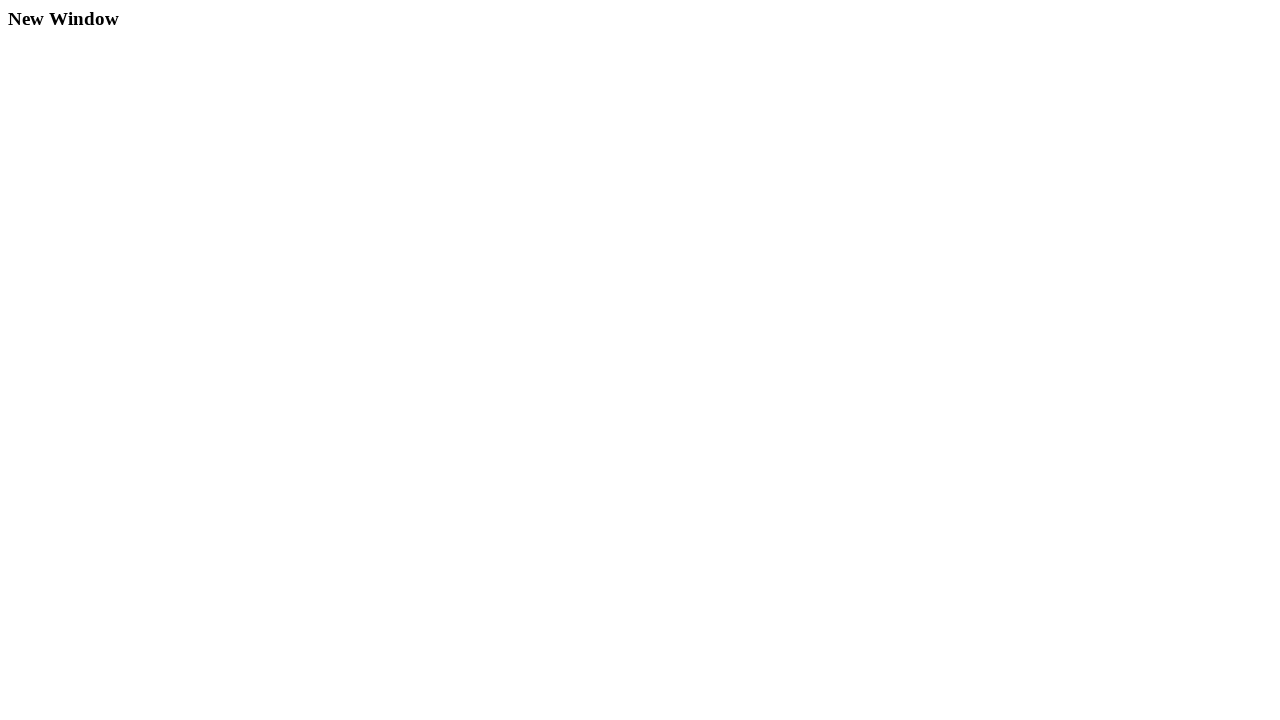

Switched back to parent window
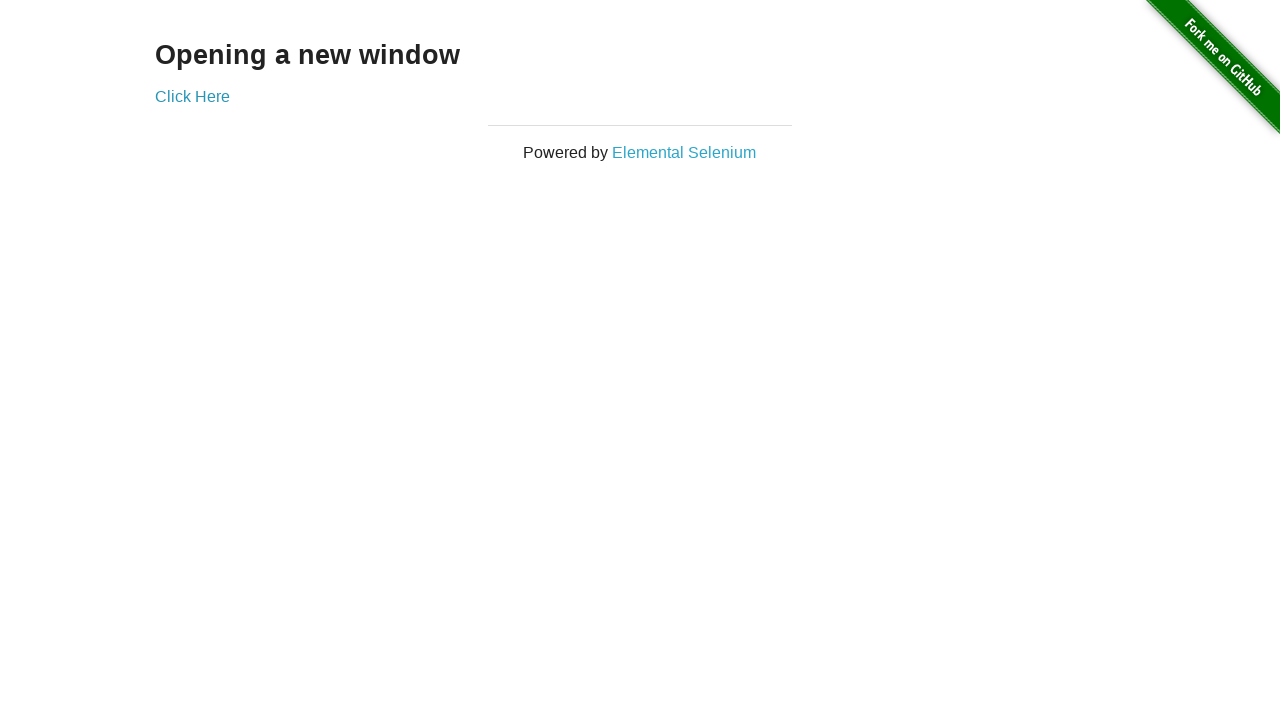

Verified content in parent window - found header element
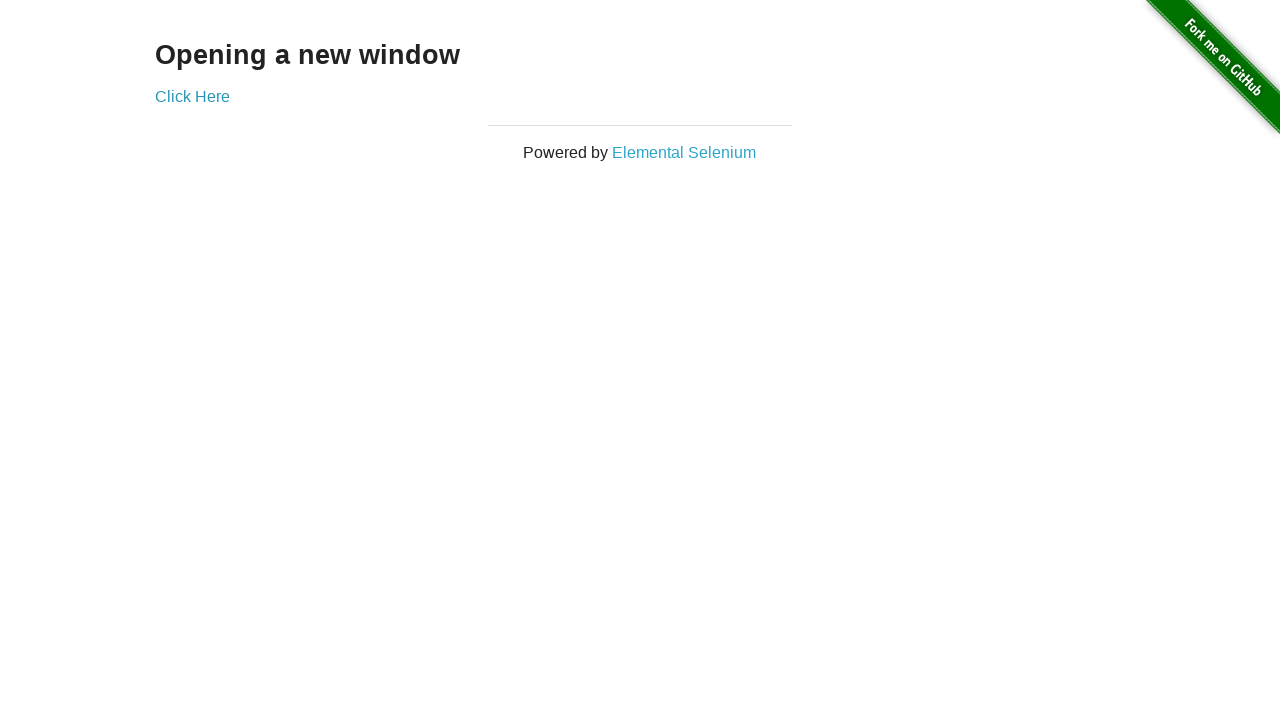

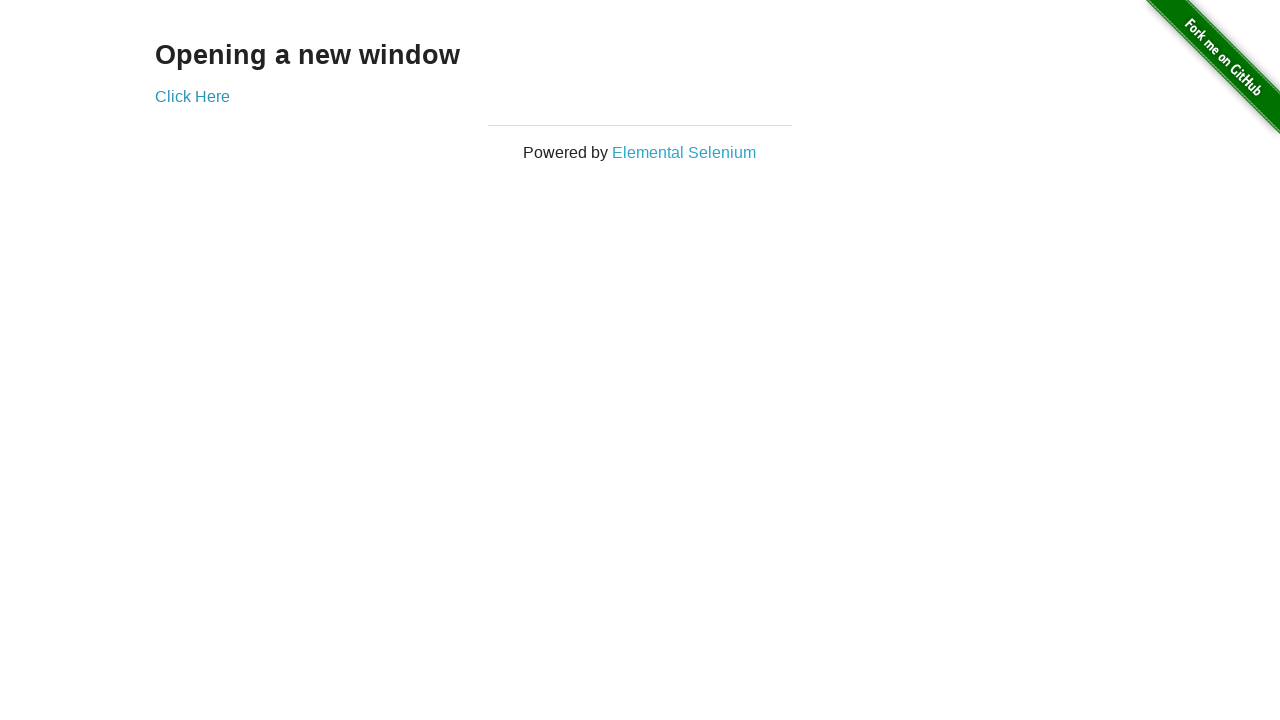